Tests drag and drop functionality on jQuery UI demo page by dragging an element into a droppable area

Starting URL: https://jqueryui.com/droppable/

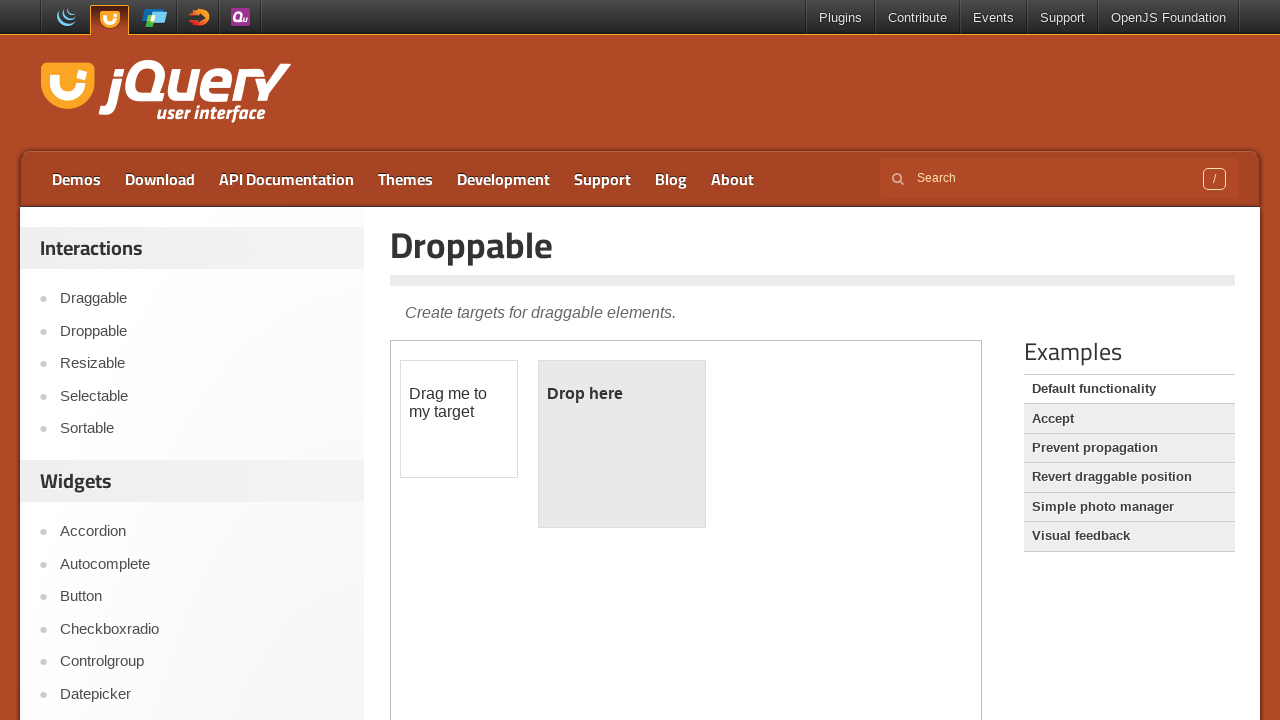

Navigated to jQuery UI droppable demo page
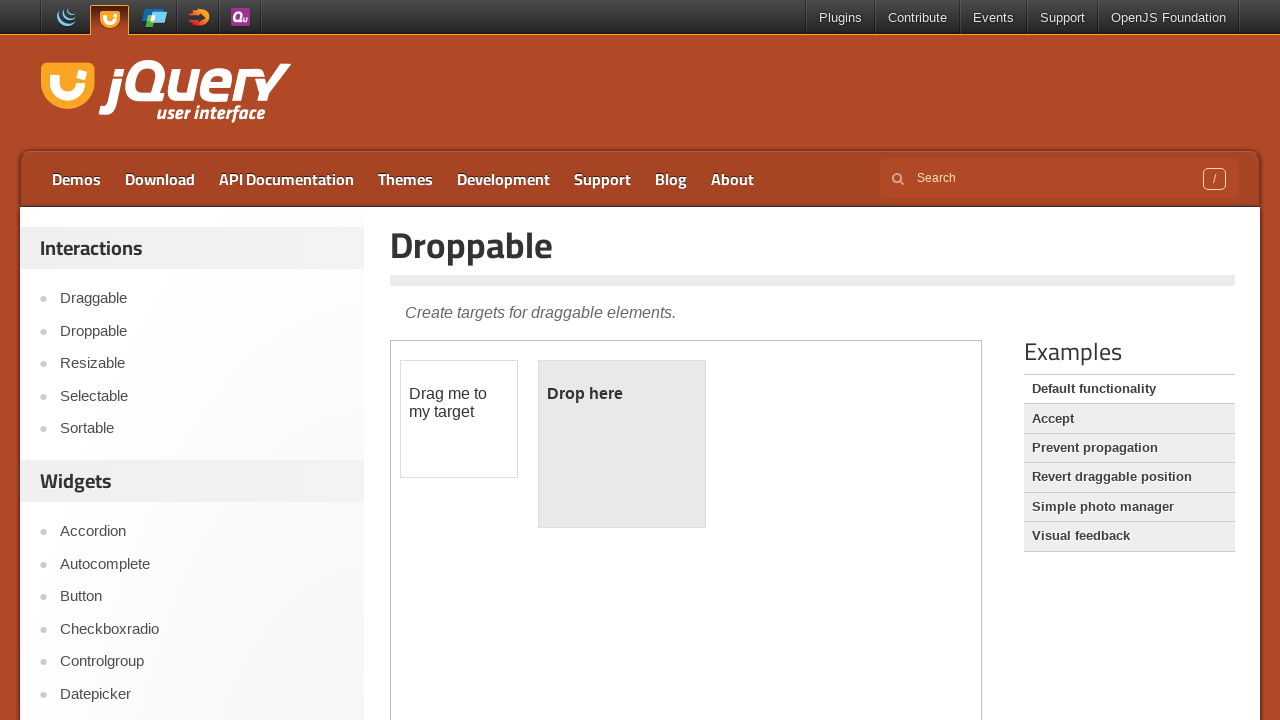

Located the demo iframe
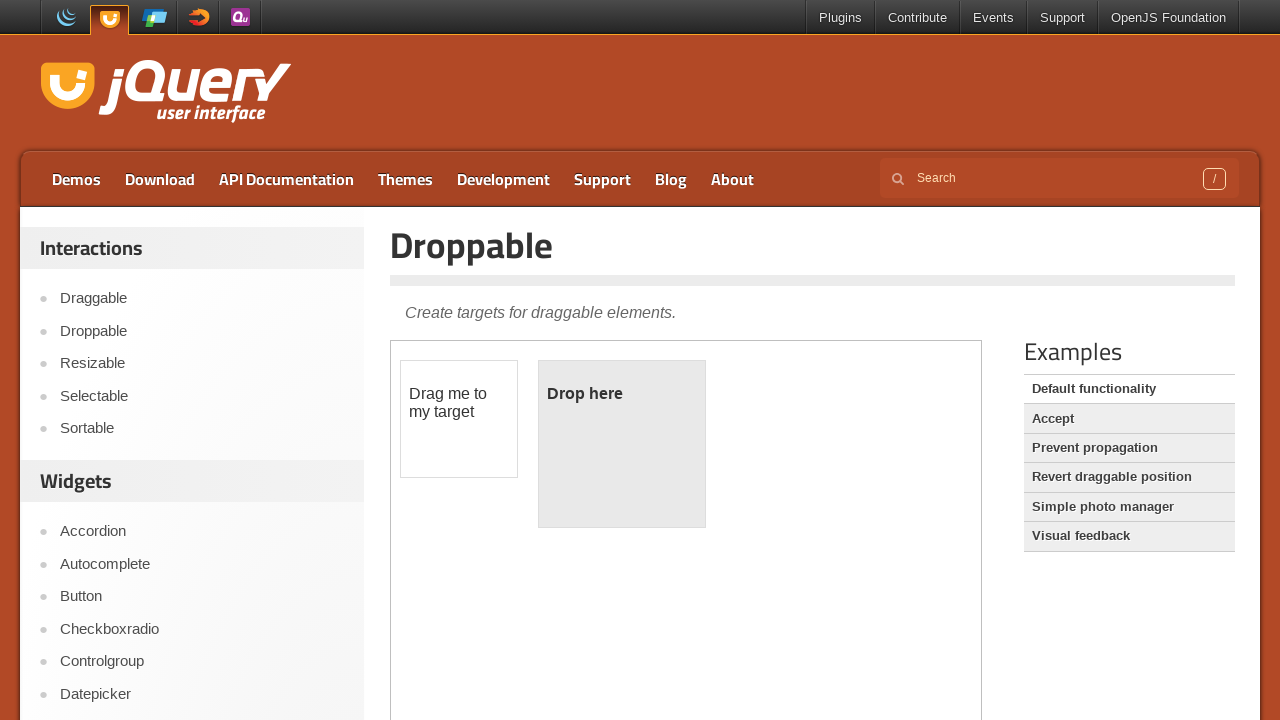

Located the draggable element
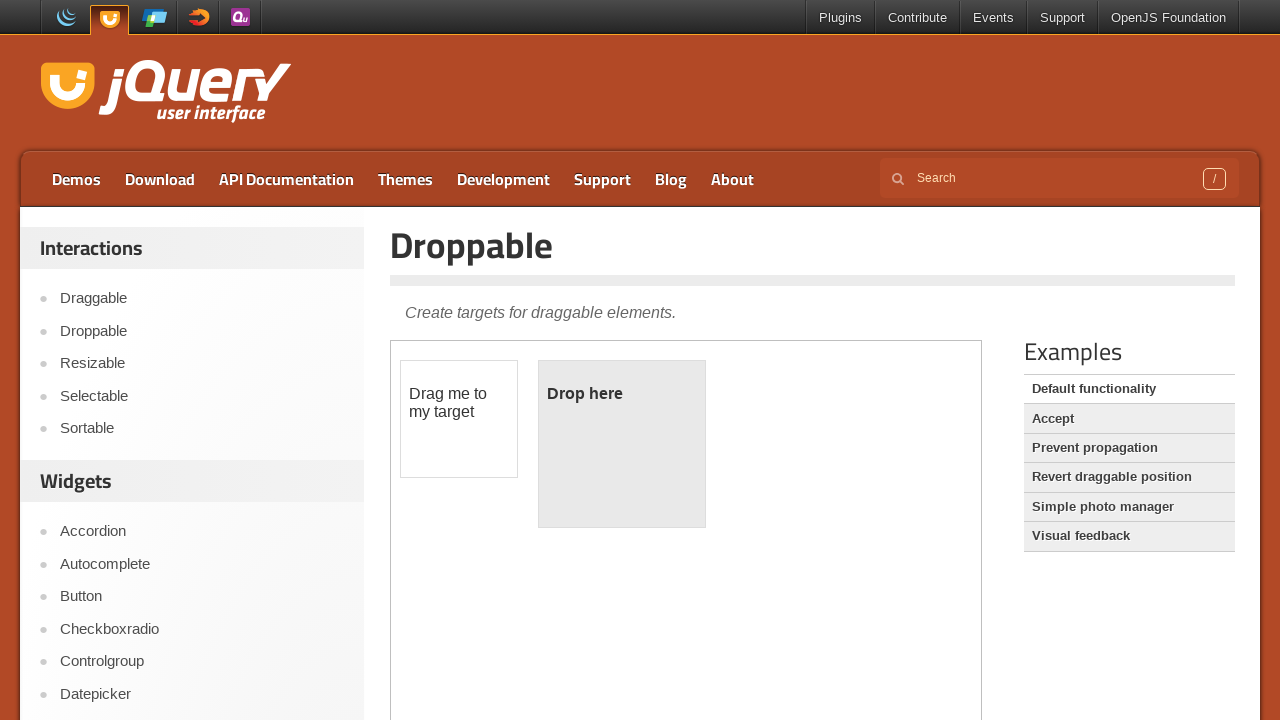

Located the droppable target area
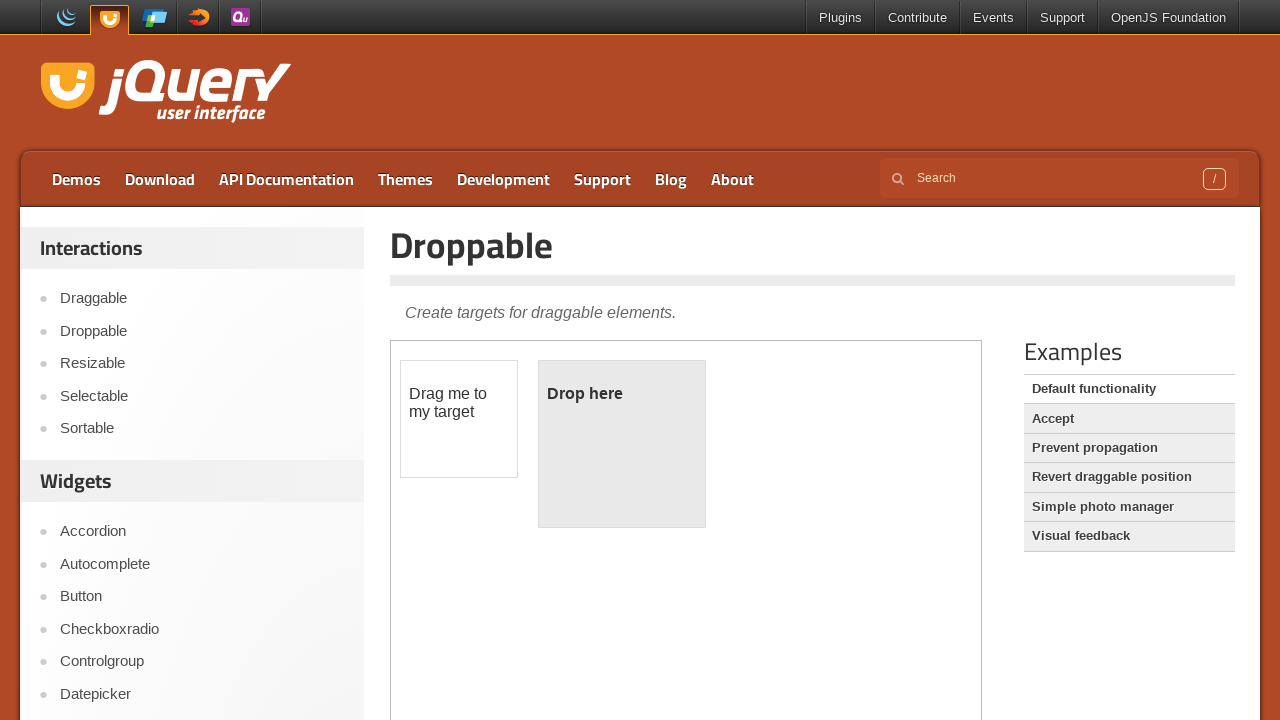

Dragged the element into the droppable area at (622, 444)
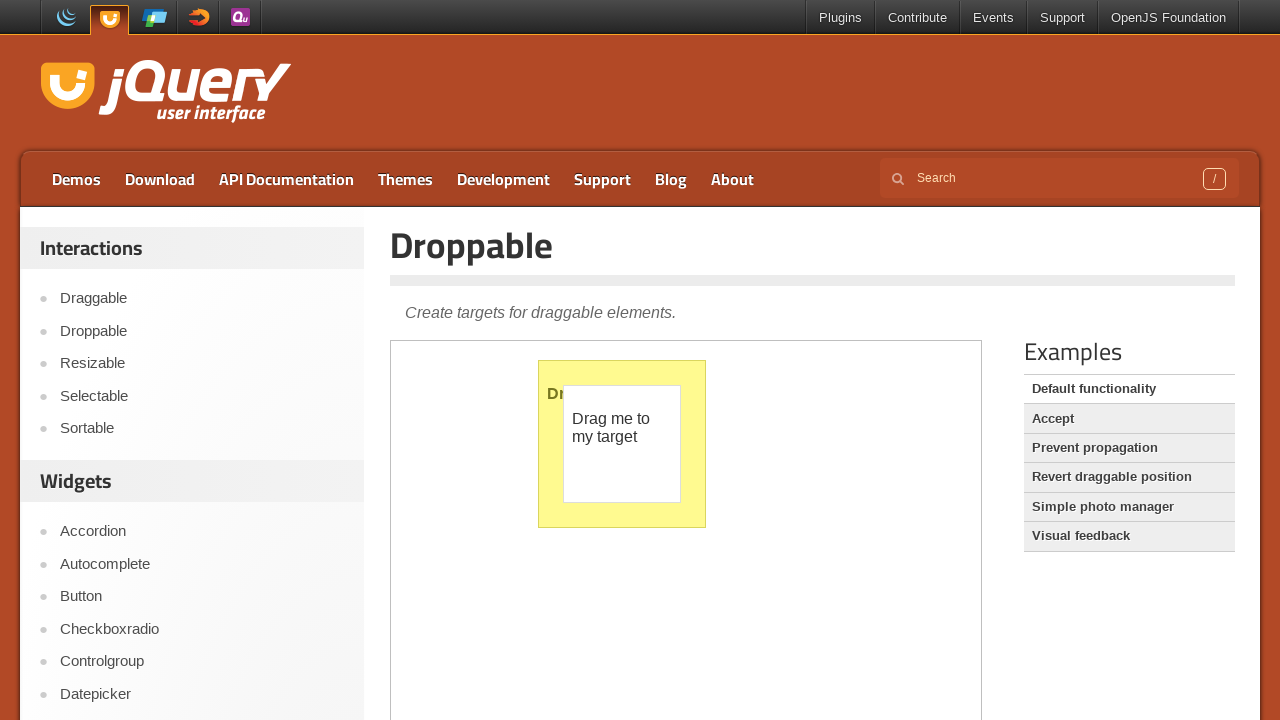

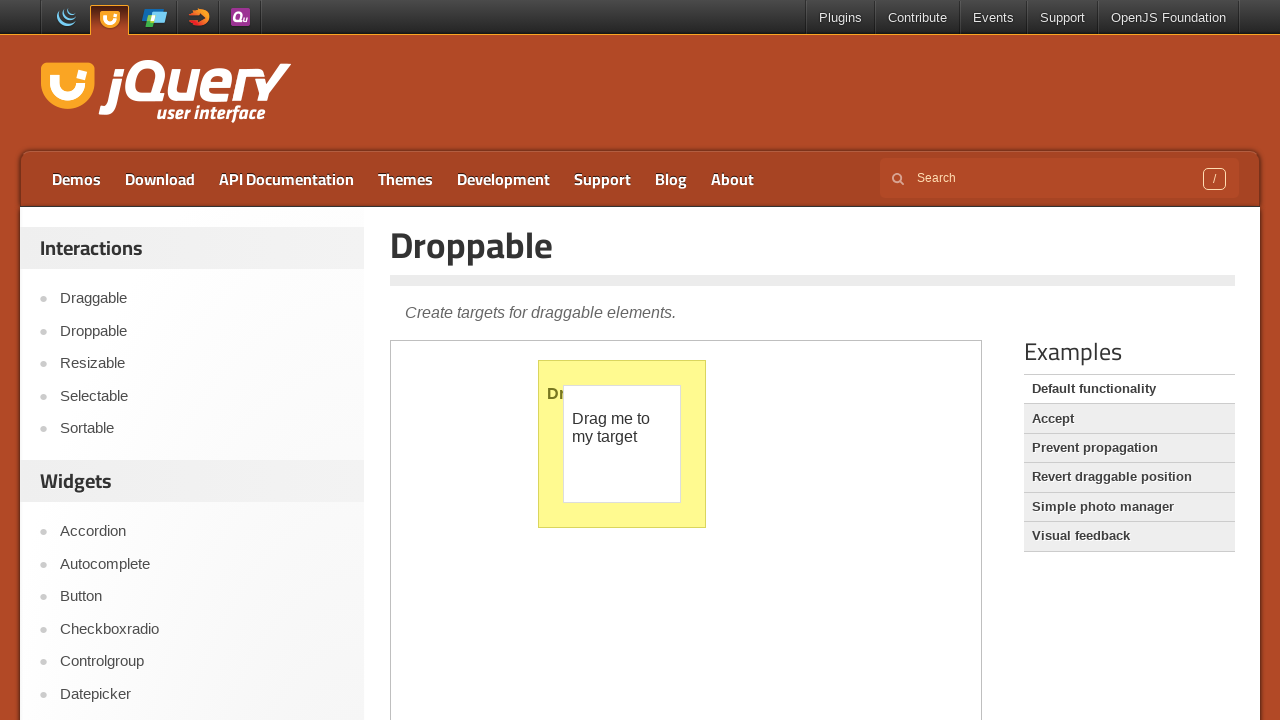